Tests the text input functionality by entering text into an input field and clicking a button, then verifying the button text updates to match the input value

Starting URL: http://uitestingplayground.com/textinput

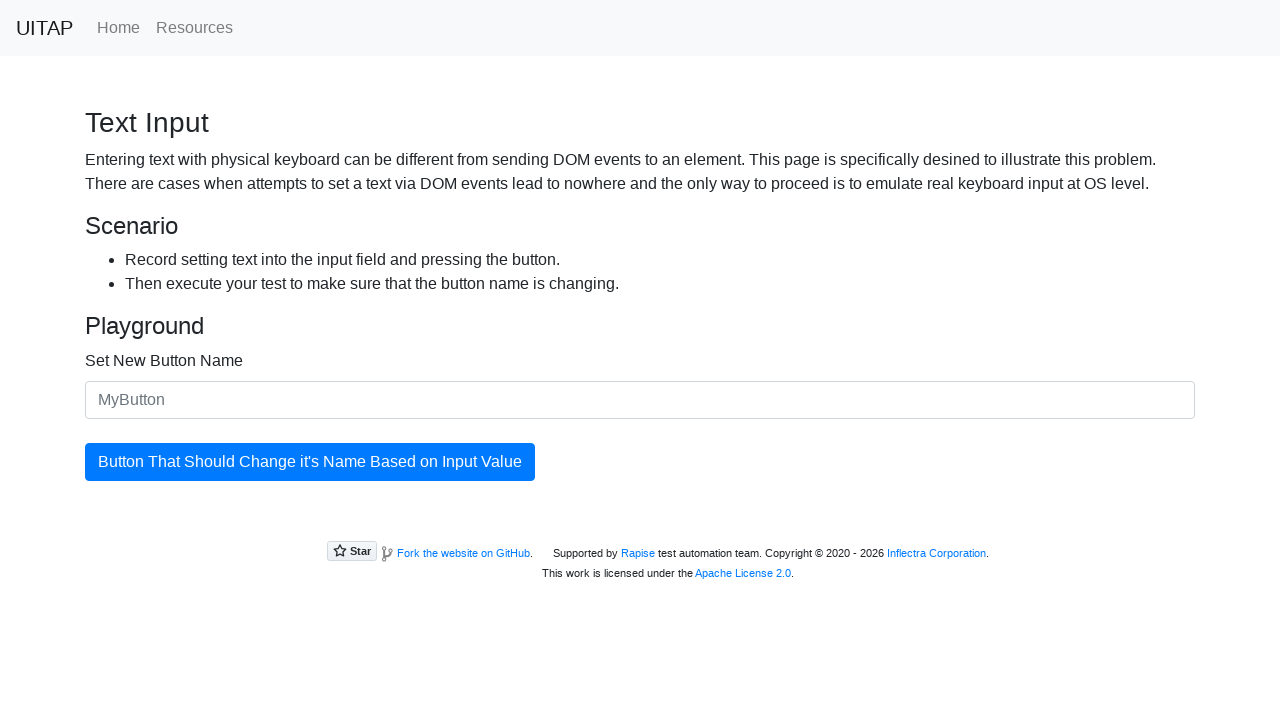

Filled input field with 'SkyPro' on #newButtonName
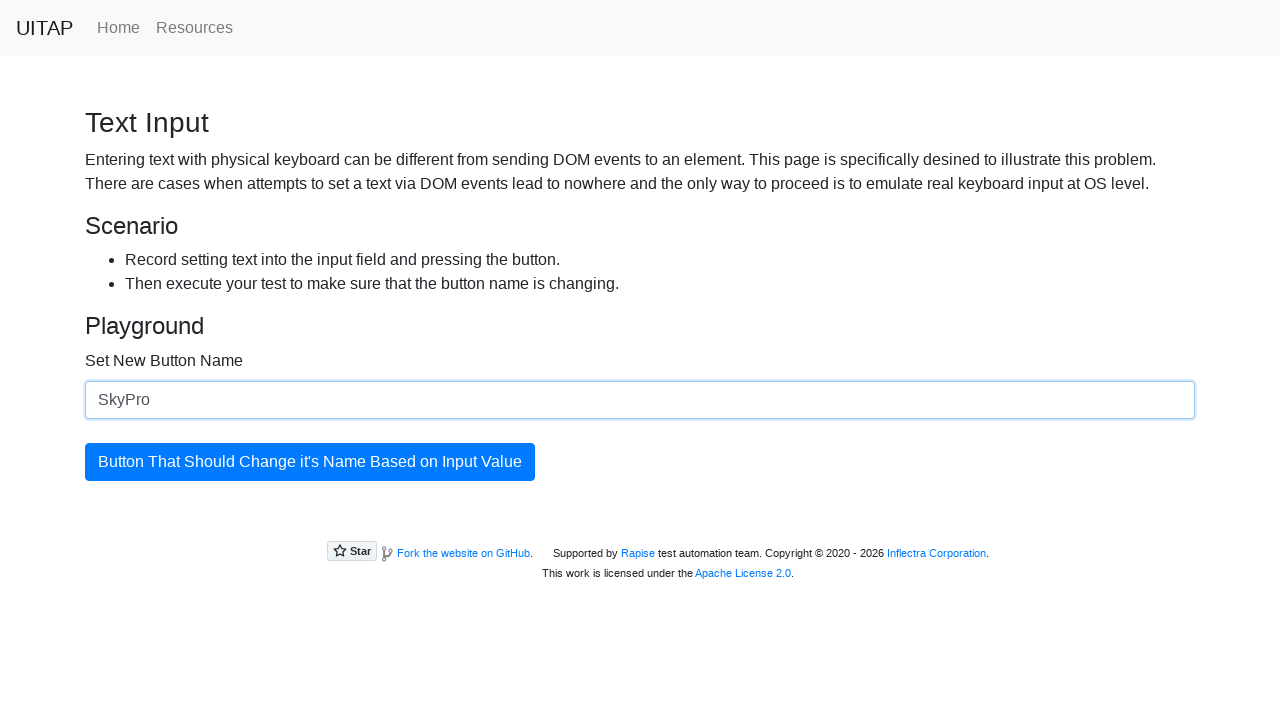

Clicked the update button at (310, 462) on #updatingButton
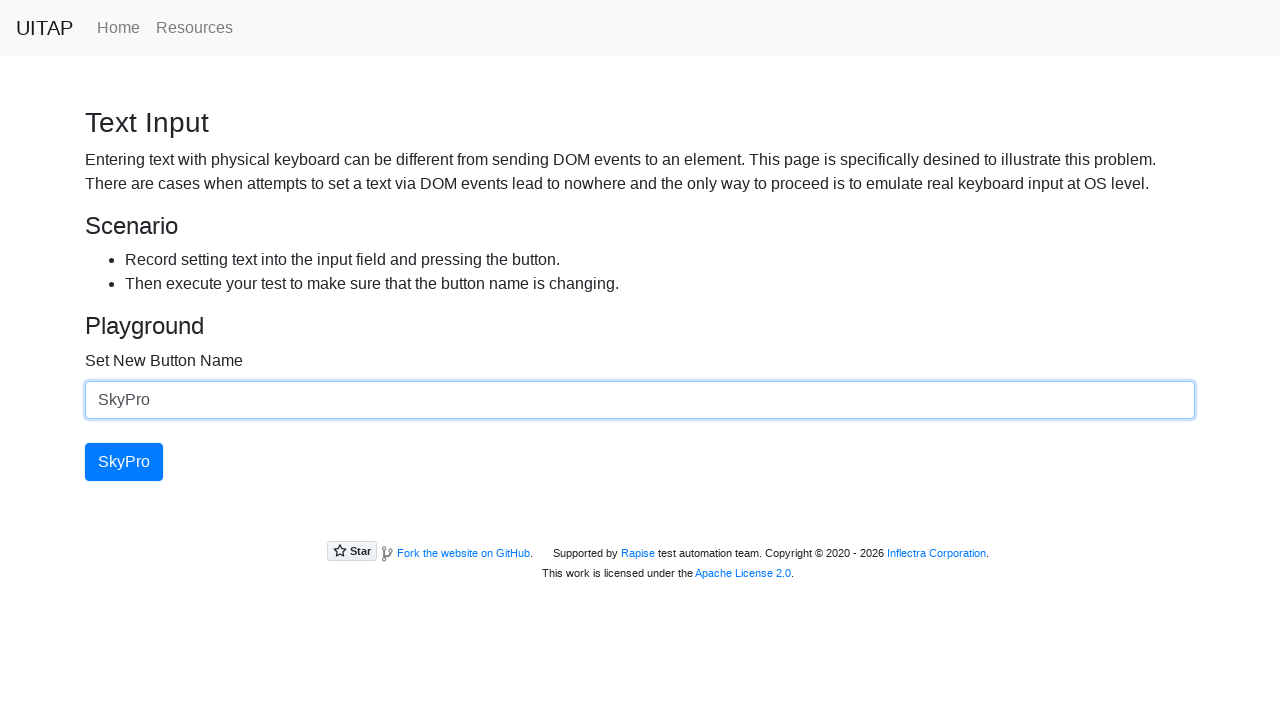

Verified button text updated to 'SkyPro'
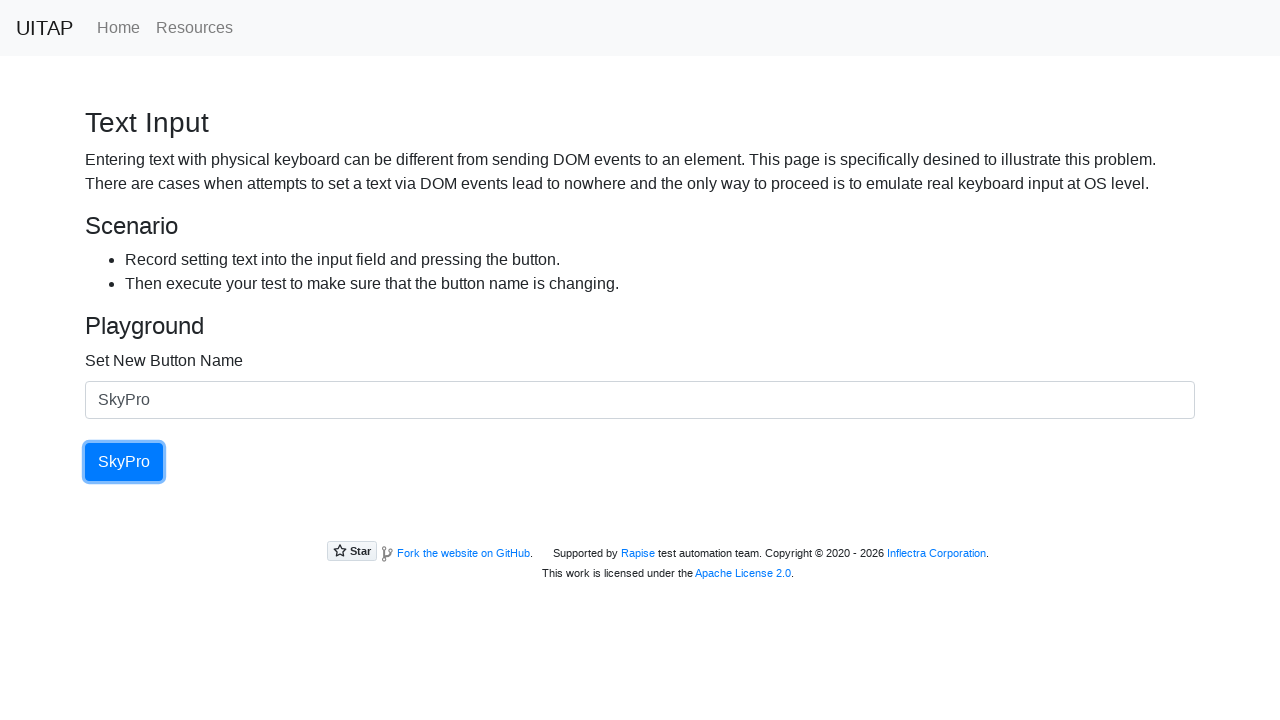

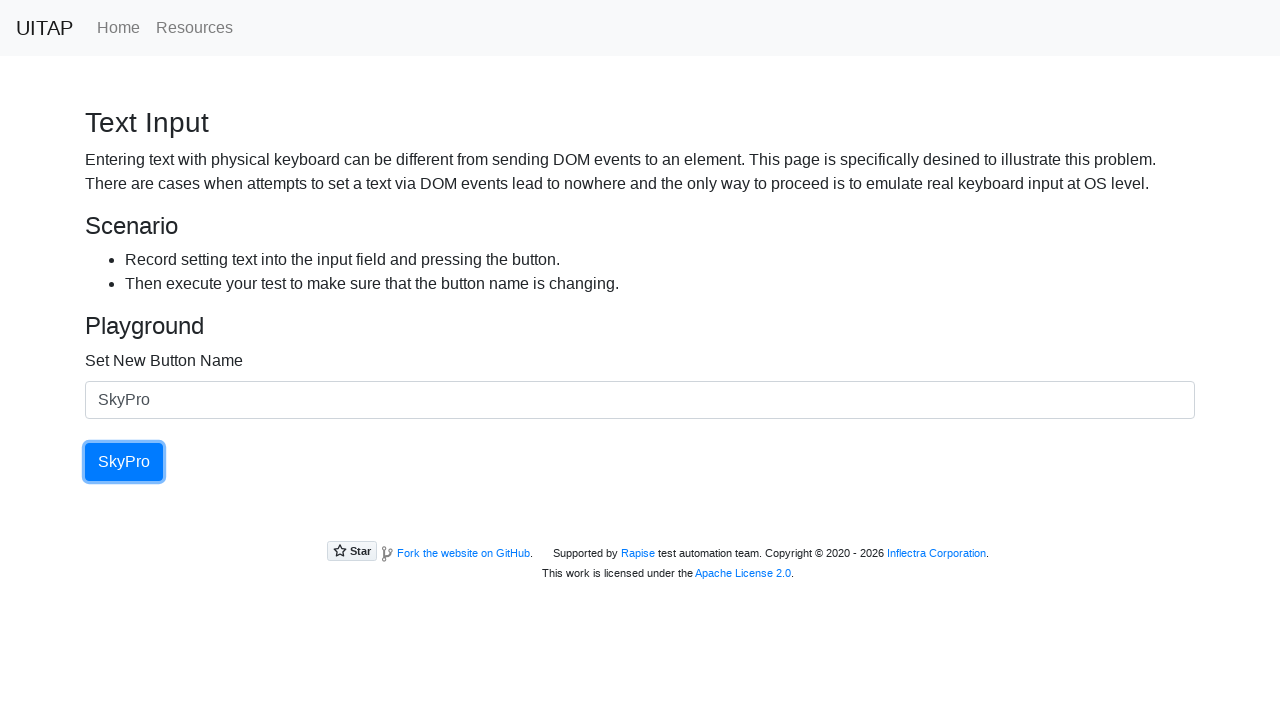